Tests navigation by clicking on the "New User Registration" link on the CMS portal homepage and verifies the page loads by checking the current URL.

Starting URL: https://portaldev.cms.gov/portal/

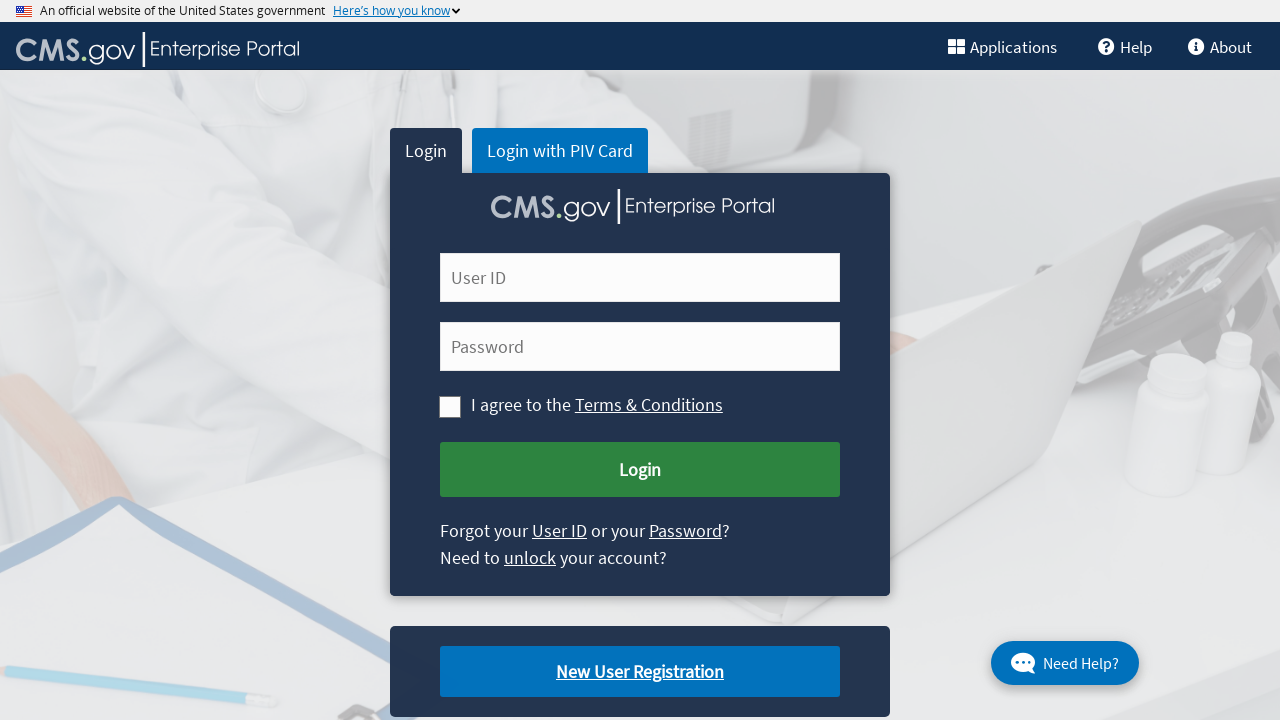

Clicked on 'New User Registration' link at (640, 672) on xpath=//a[text()='New User Registration']
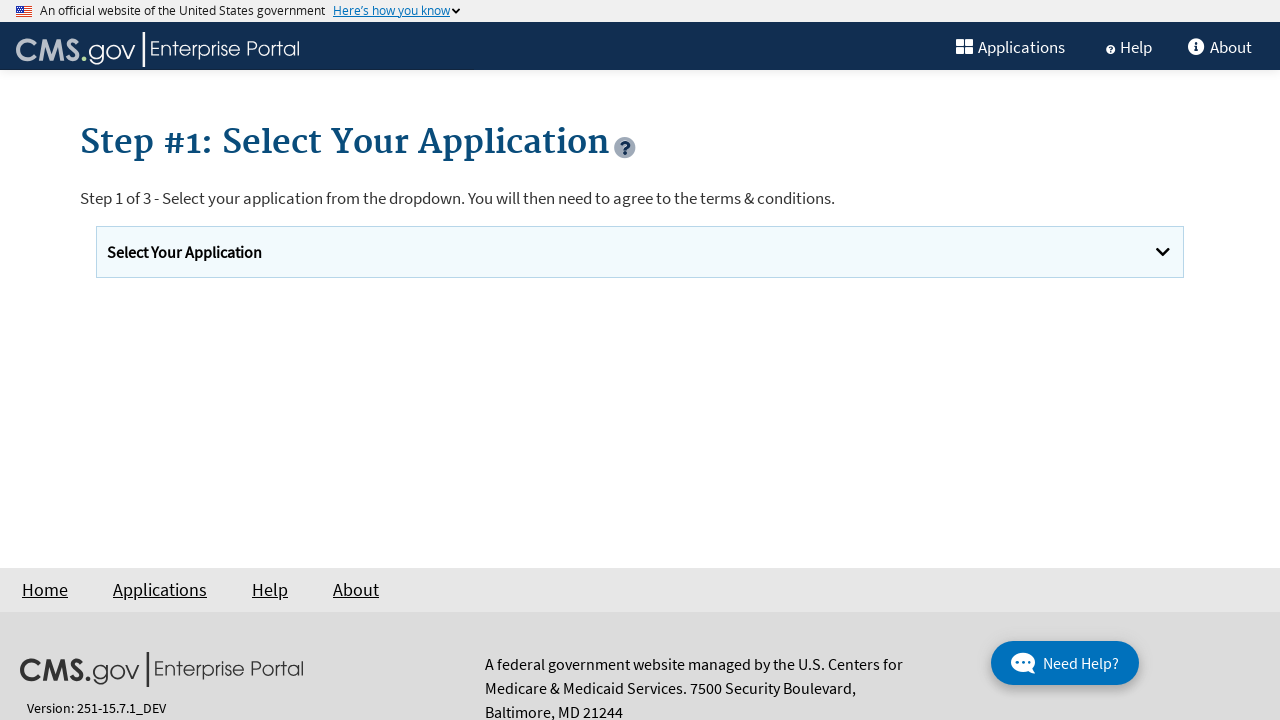

Waited for page to reach networkidle state after navigation
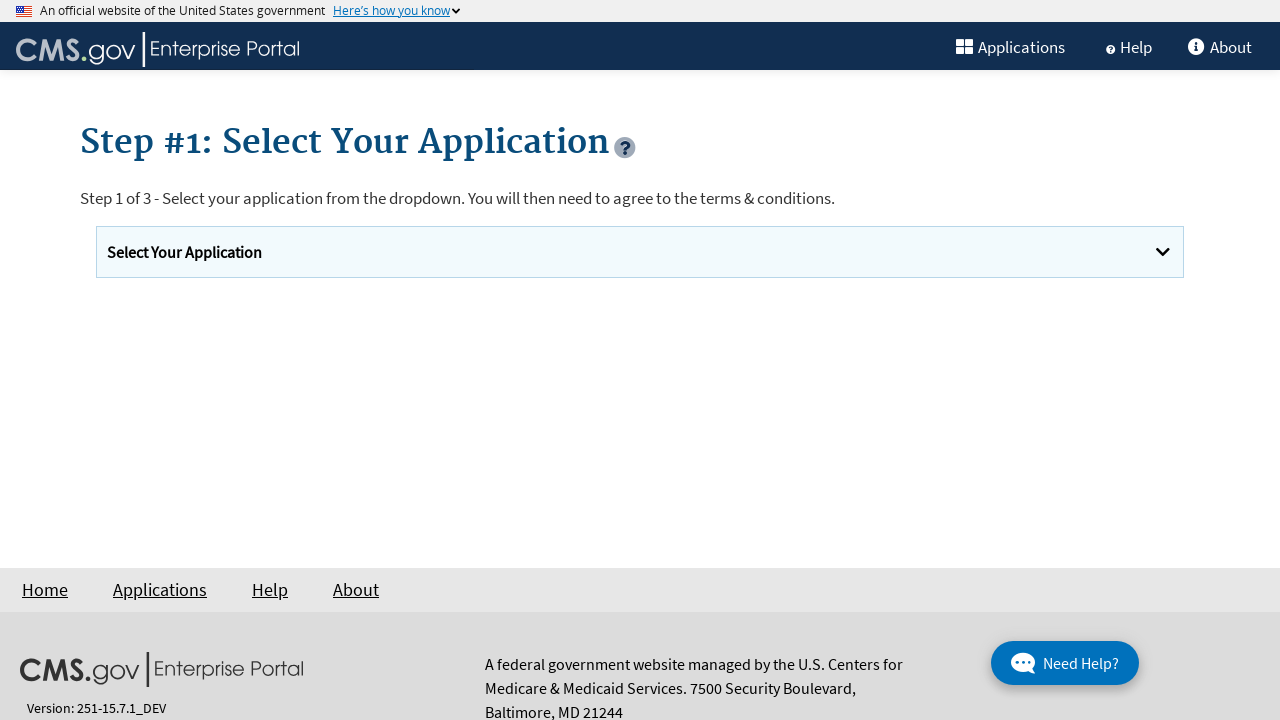

Retrieved current URL: https://portaldev.cms.gov/portal/newuserregistration
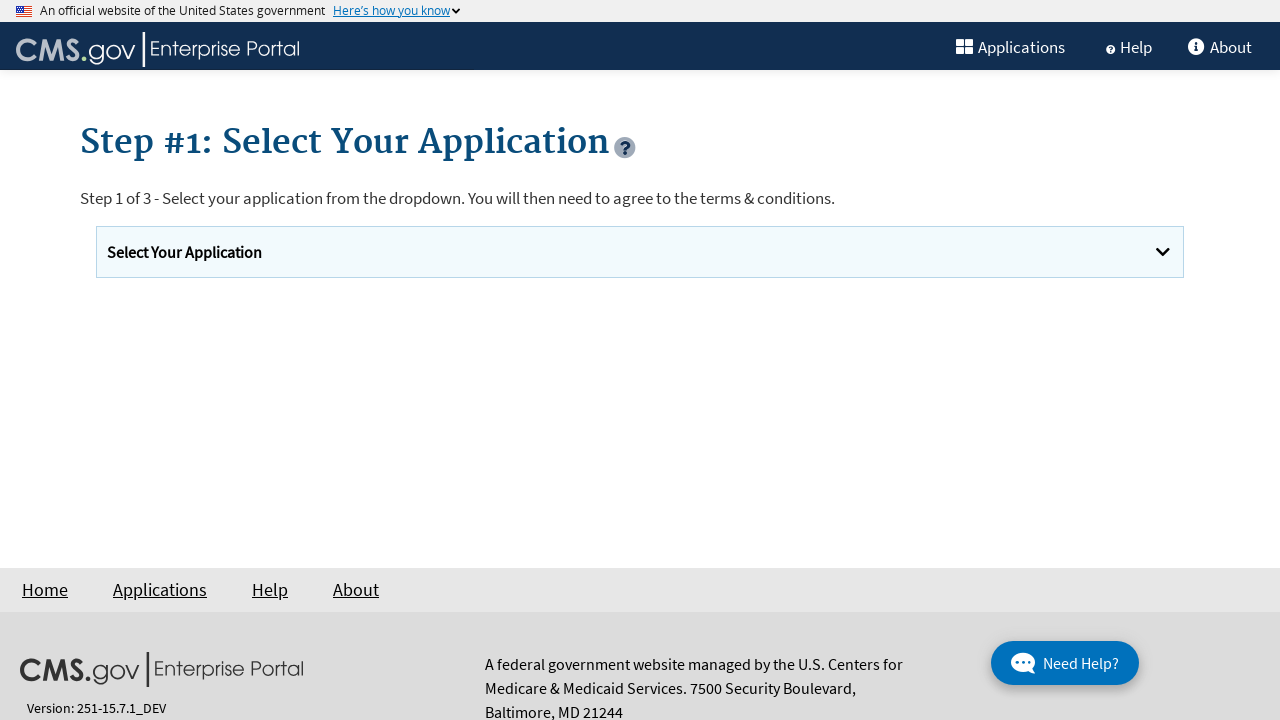

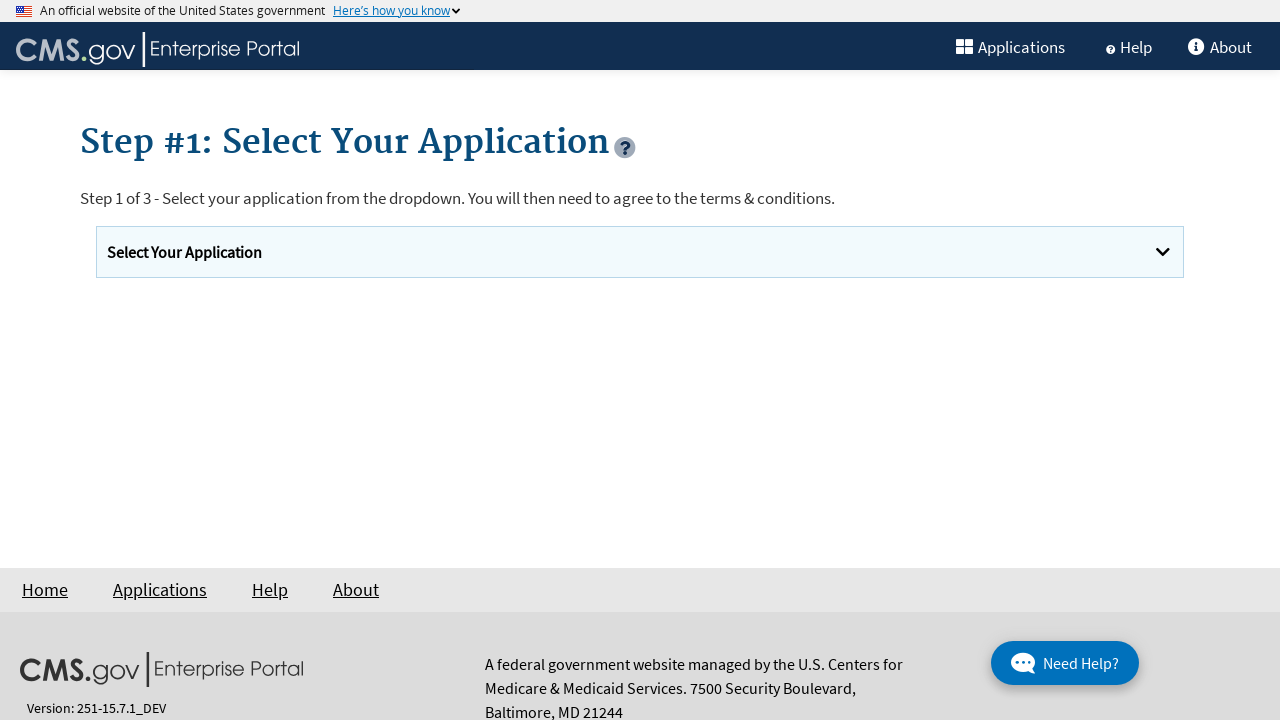